Tests drag and drop functionality by dragging an element to a target drop zone within an iframe

Starting URL: https://jqueryui.com/droppable/

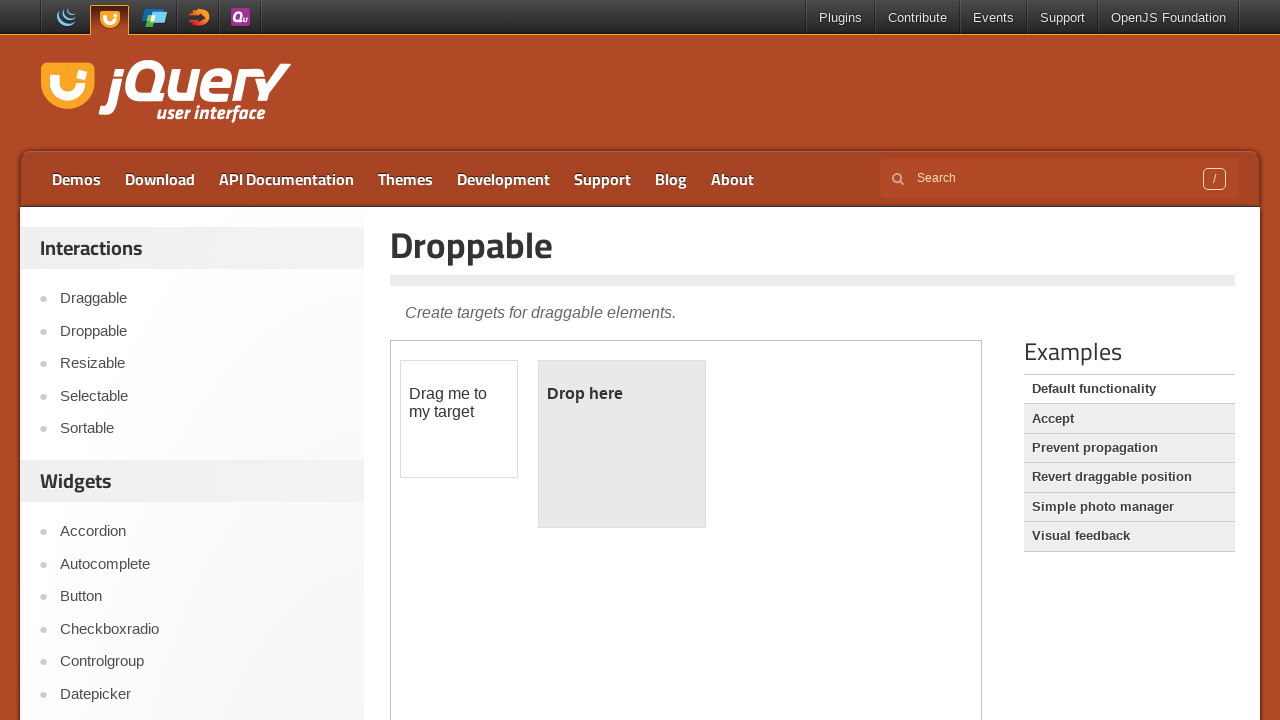

Located demo iframe
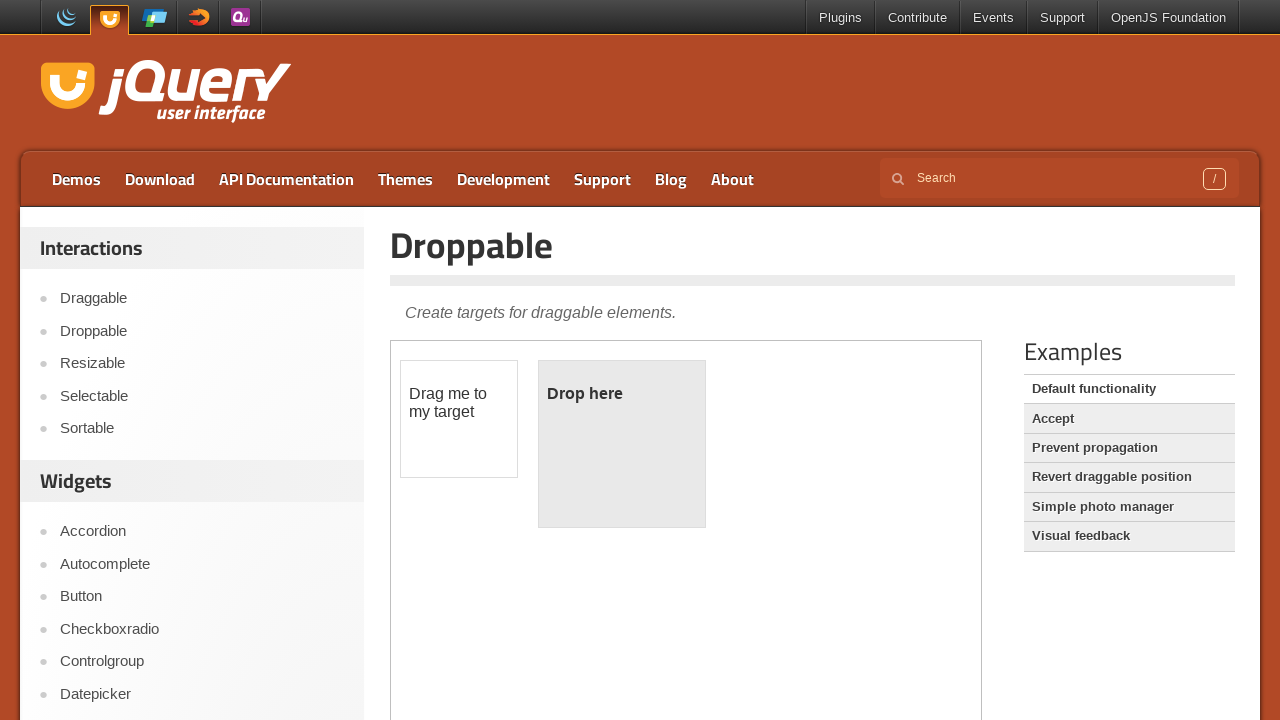

Located source element 'Drag me to my target'
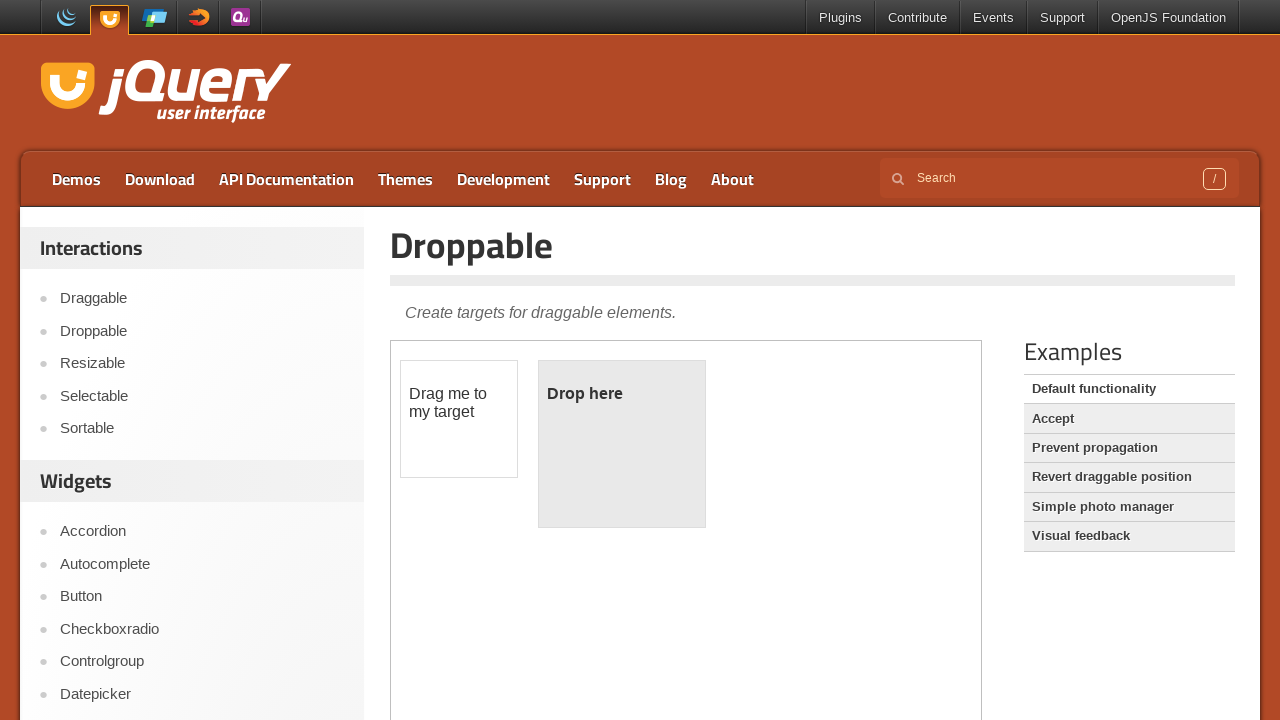

Located target drop zone 'Drop here'
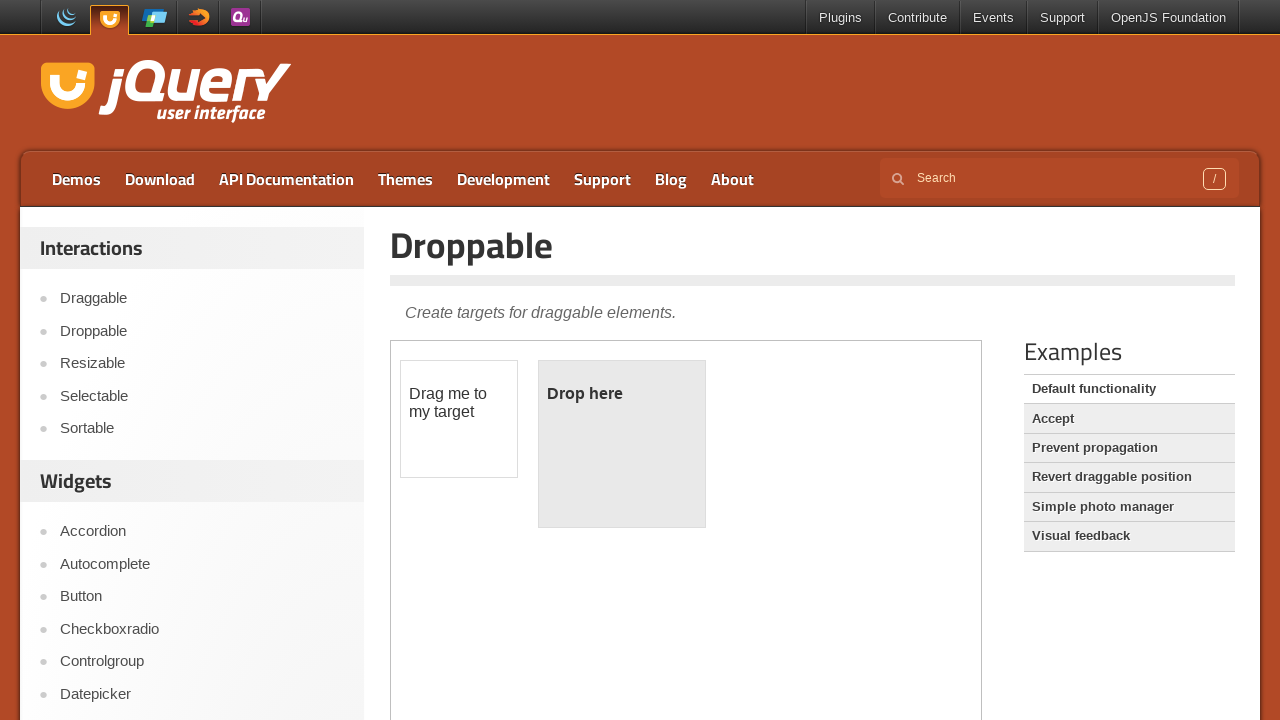

Dragged source element to target drop zone at (622, 394)
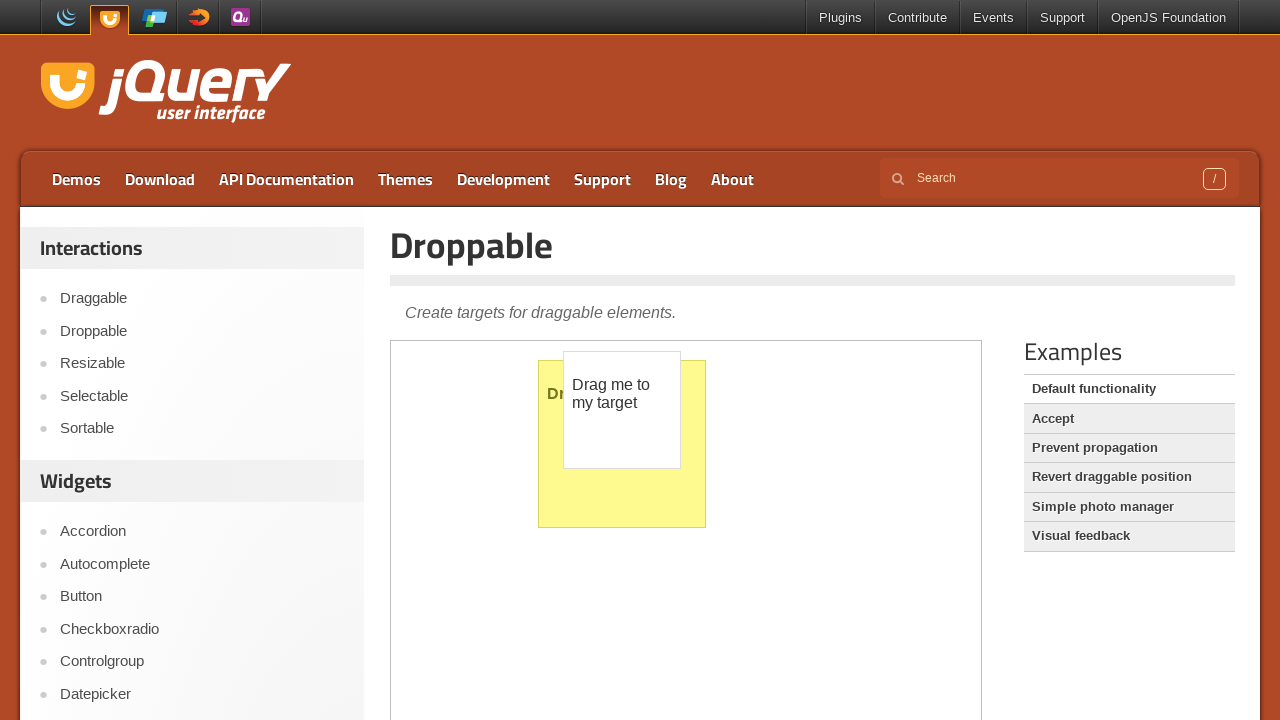

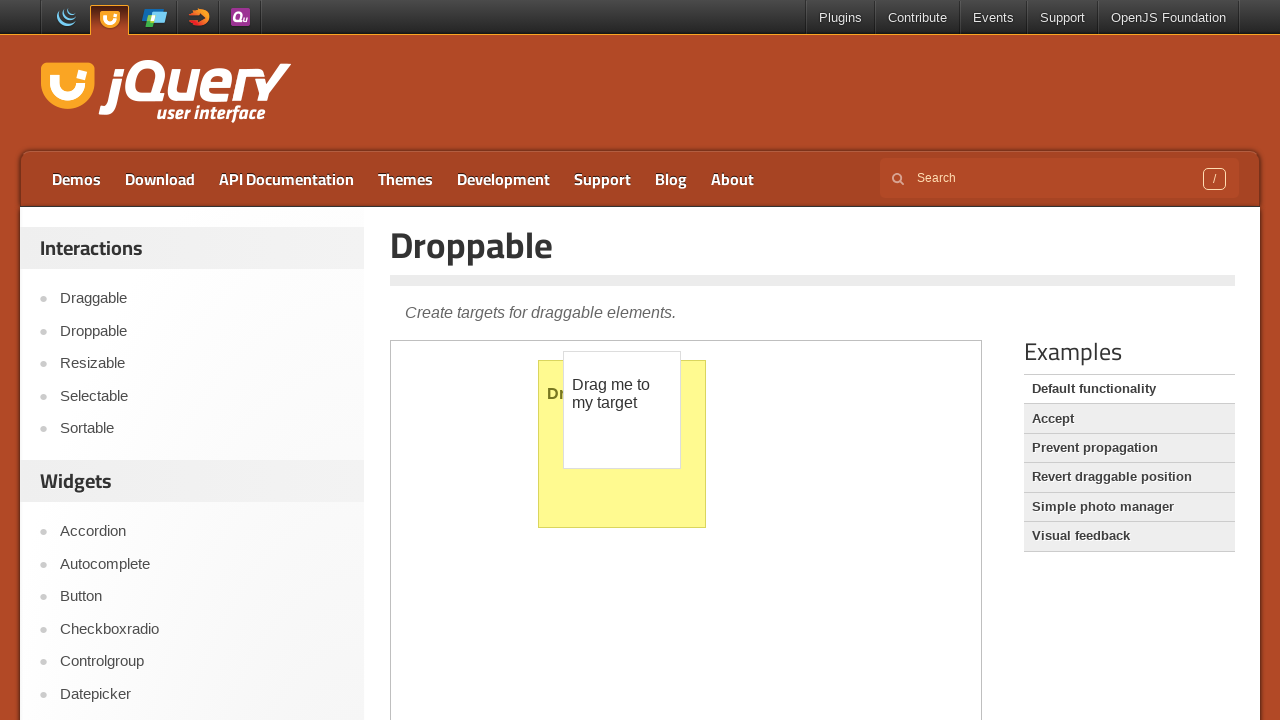